Tests responsive design by changing viewport sizes to desktop, tablet, and mobile views

Starting URL: https://frostyflow-ep6ejgsi4-lawrencezcls-projects.vercel.app

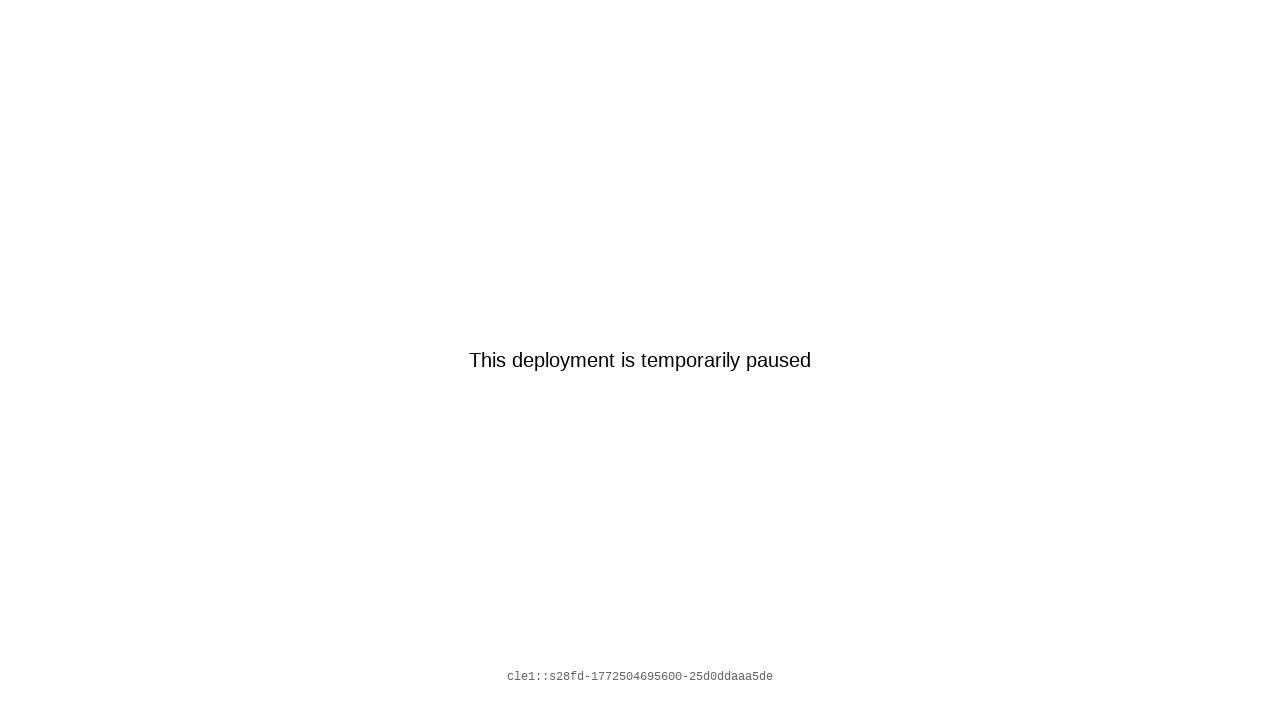

Set viewport to desktop size (1200x800)
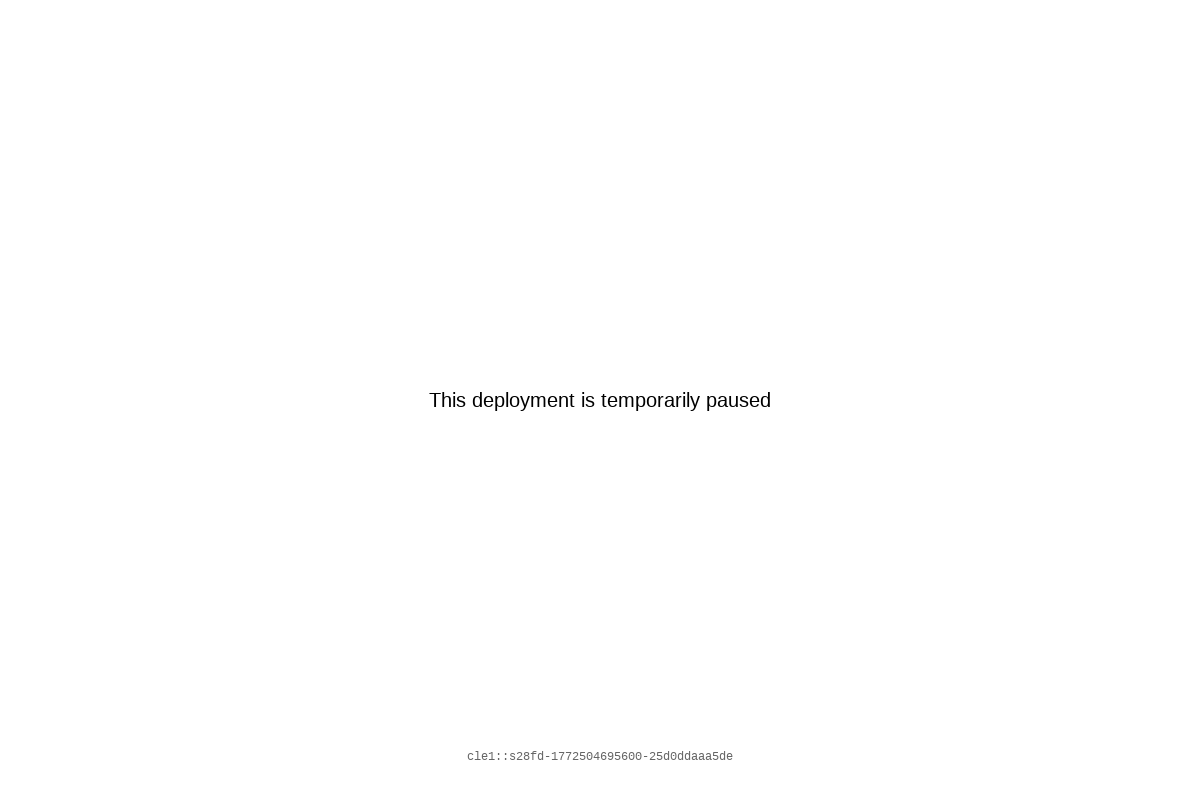

Page loaded in desktop view
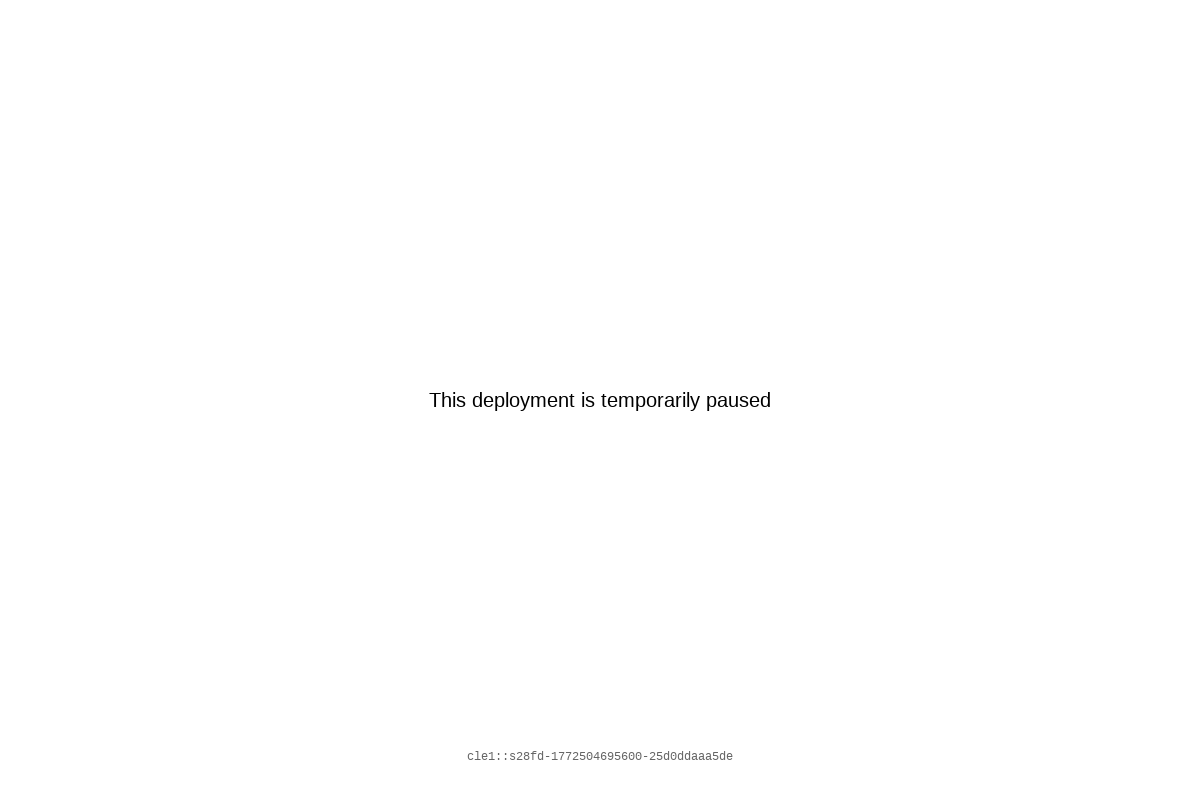

Set viewport to tablet size (768x1024)
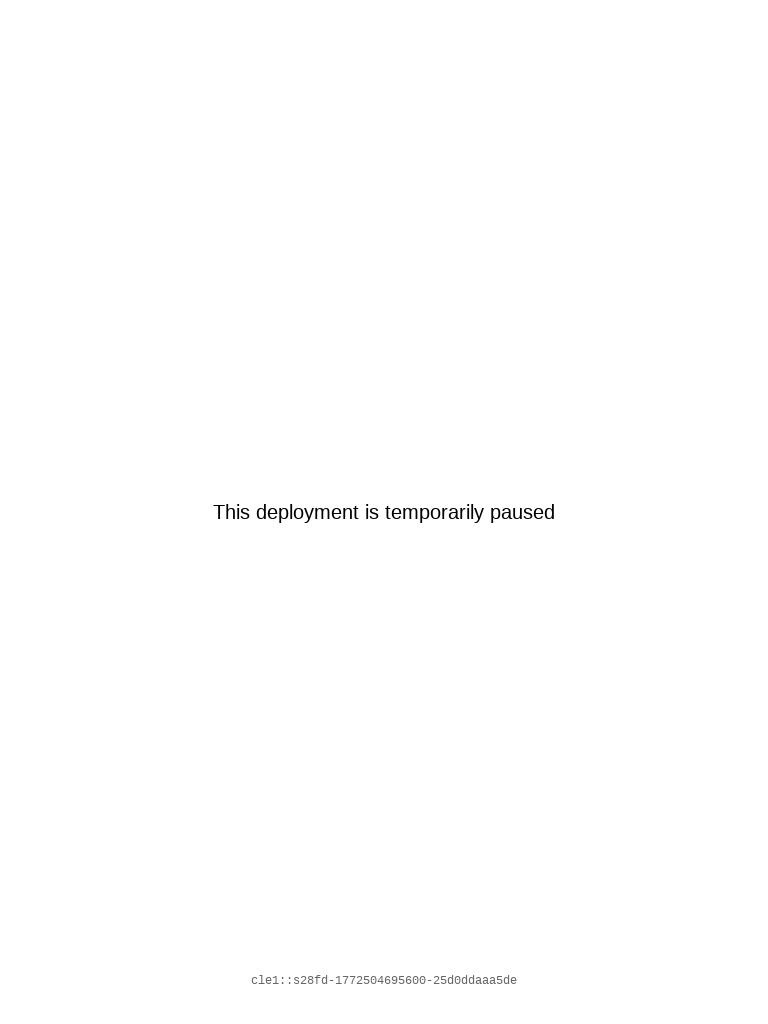

Page loaded in tablet view
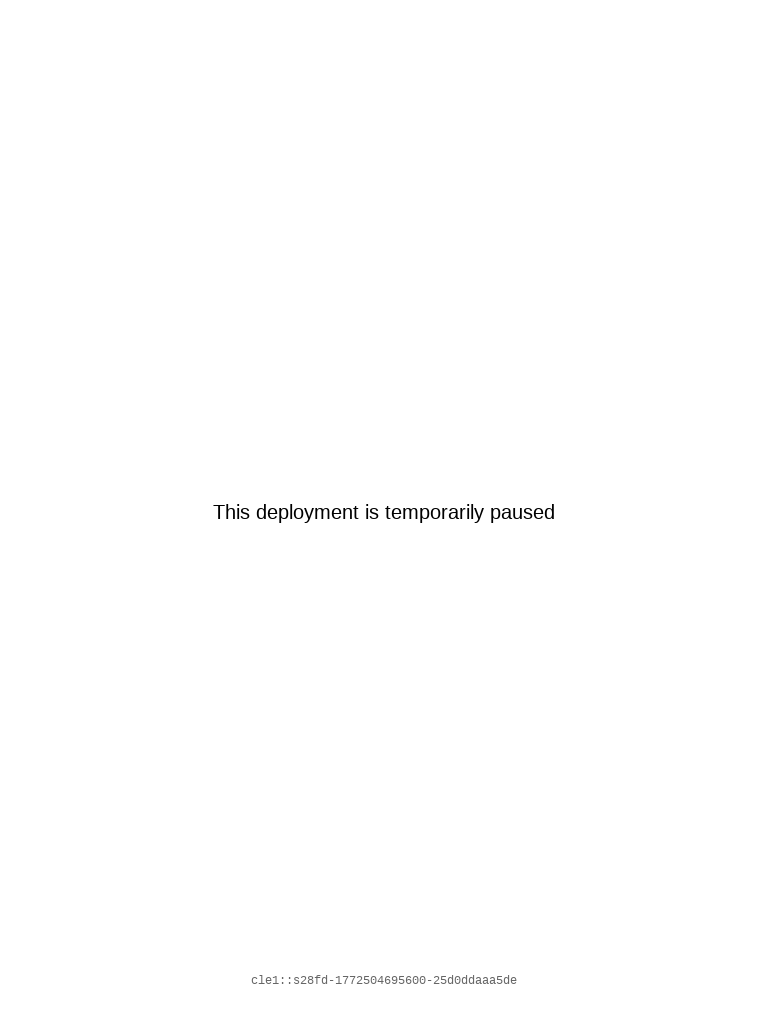

Set viewport to mobile size (375x667)
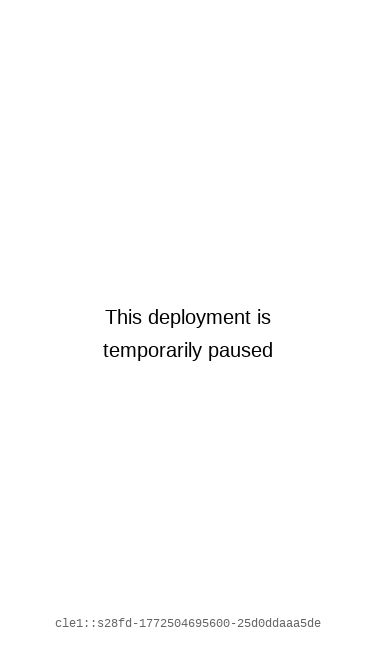

Page loaded in mobile view
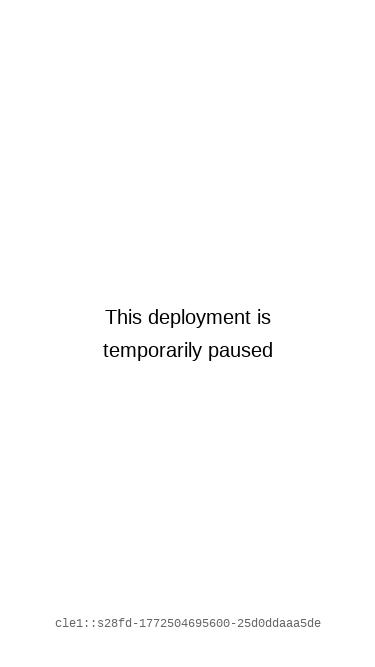

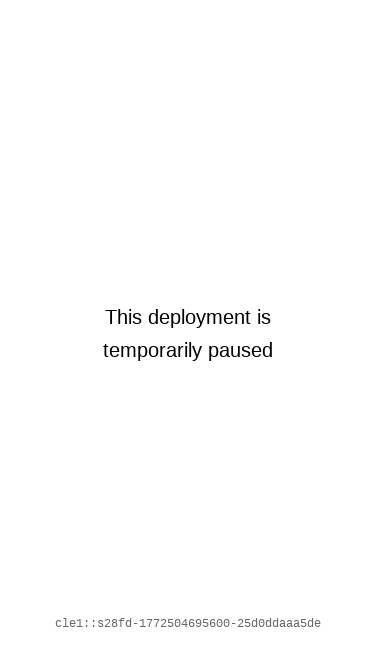